Tests decreasing adults count after increasing it

Starting URL: https://ancabota09.wixsite.com/intern

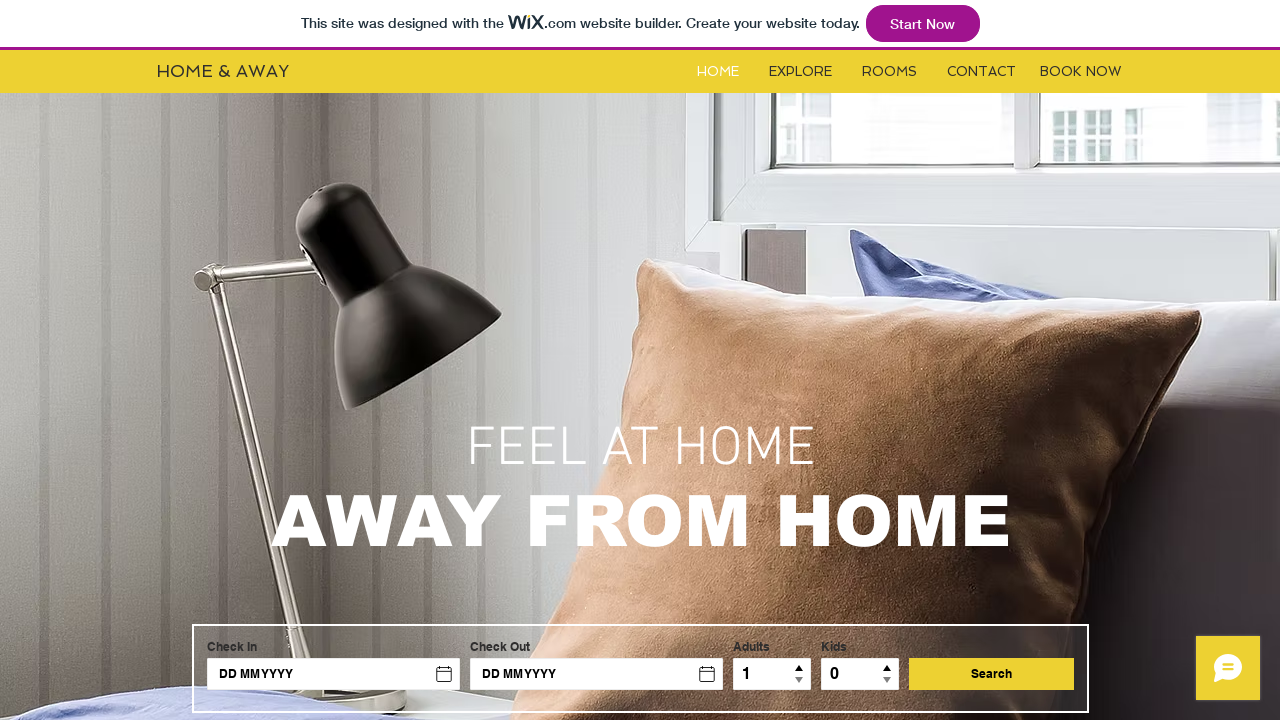

Navigated to starting URL https://ancabota09.wixsite.com/intern
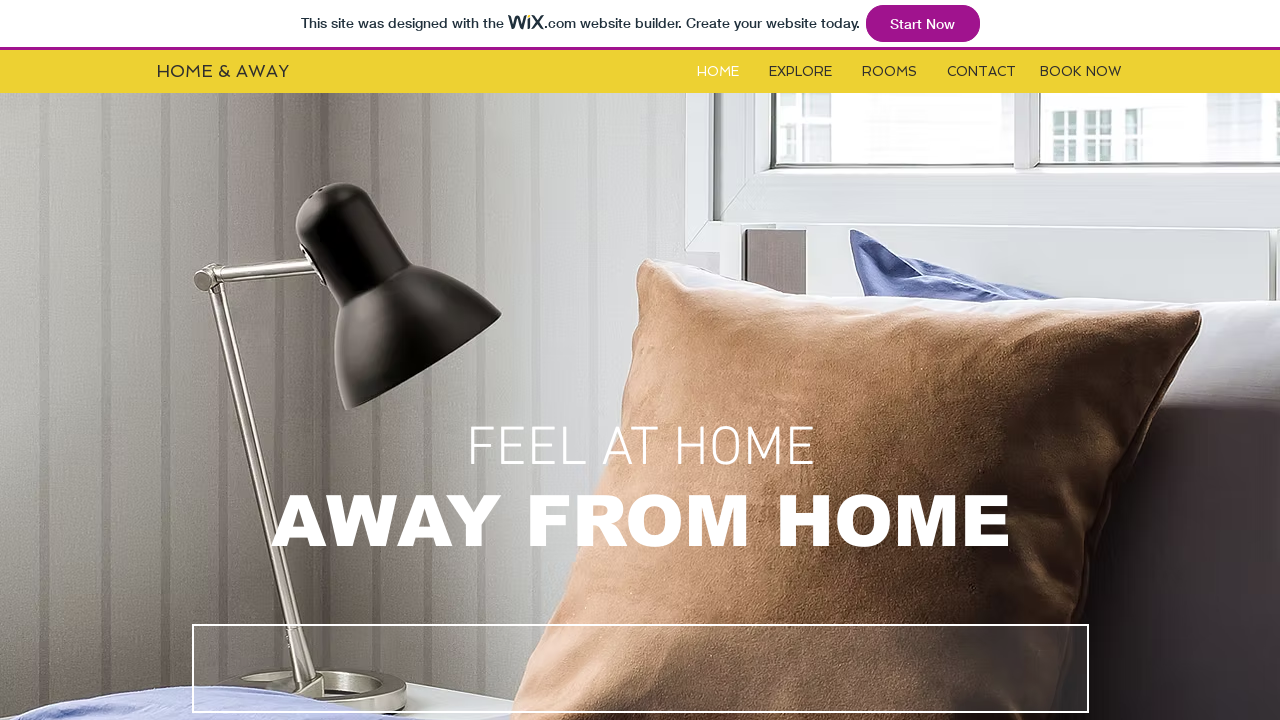

Clicked on Rooms link at (890, 72) on #i6kl732v2label
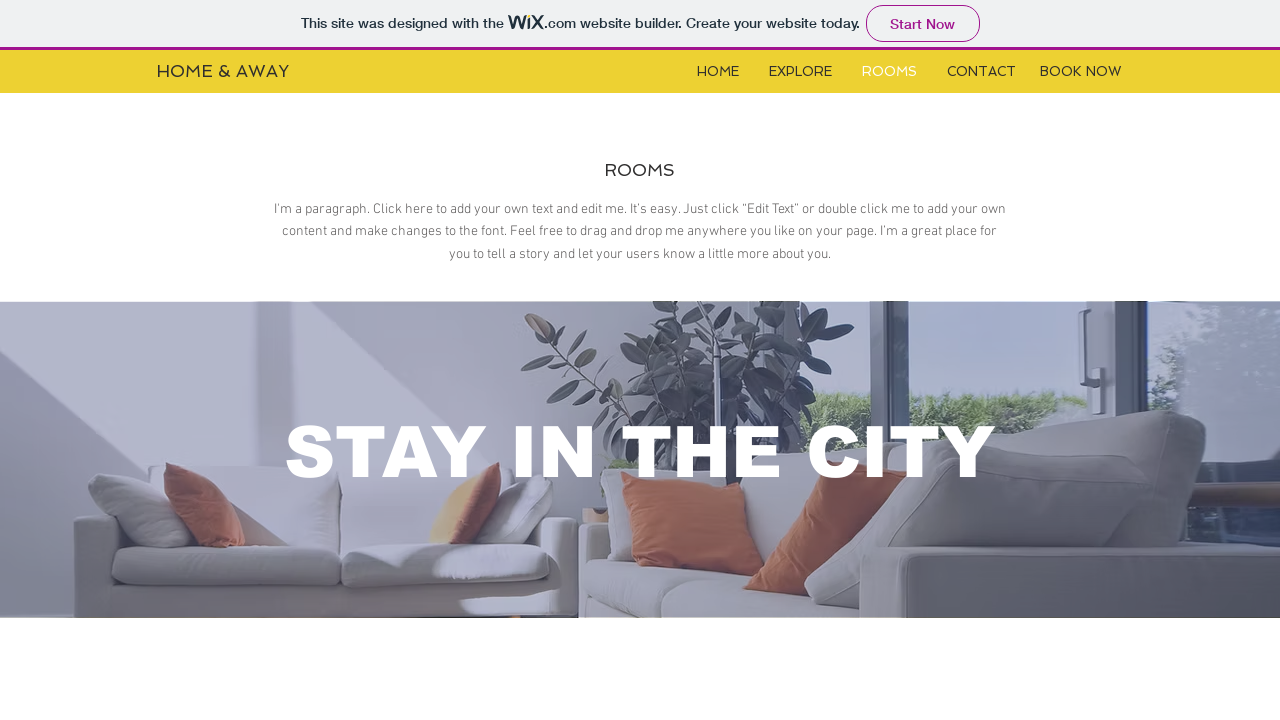

Located iframe for booking form
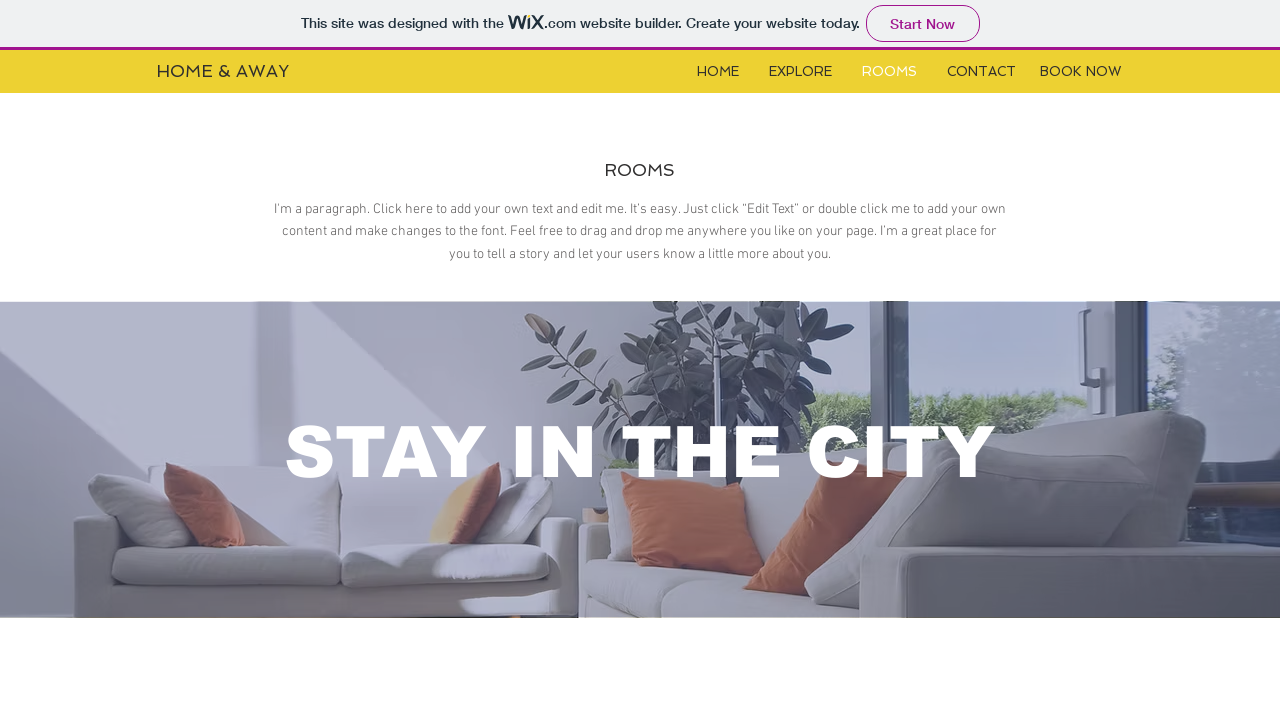

Clicked increase button to add adults at (351, 361) on //*[@id="i6klgqap_0"]/iframe >> internal:control=enter-frame >> //*[@id="adults"
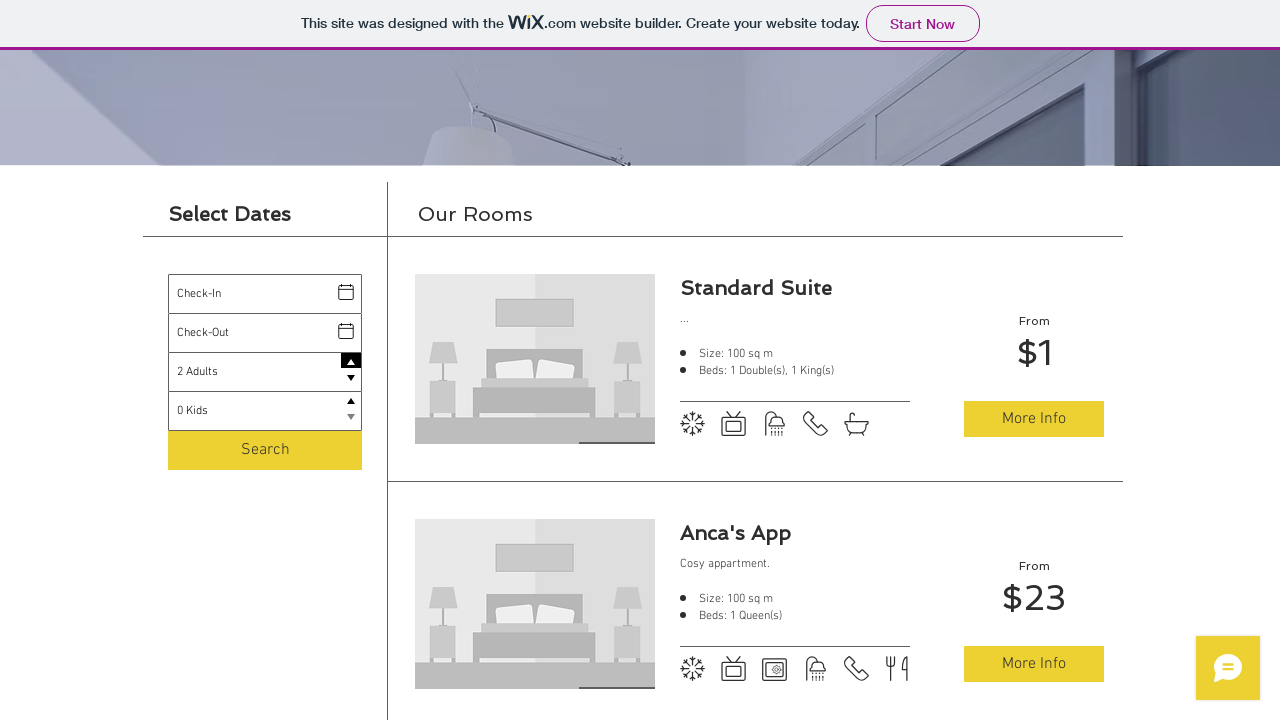

Clicked decrease button to remove adults at (351, 380) on //*[@id="i6klgqap_0"]/iframe >> internal:control=enter-frame >> //*[@id="adults"
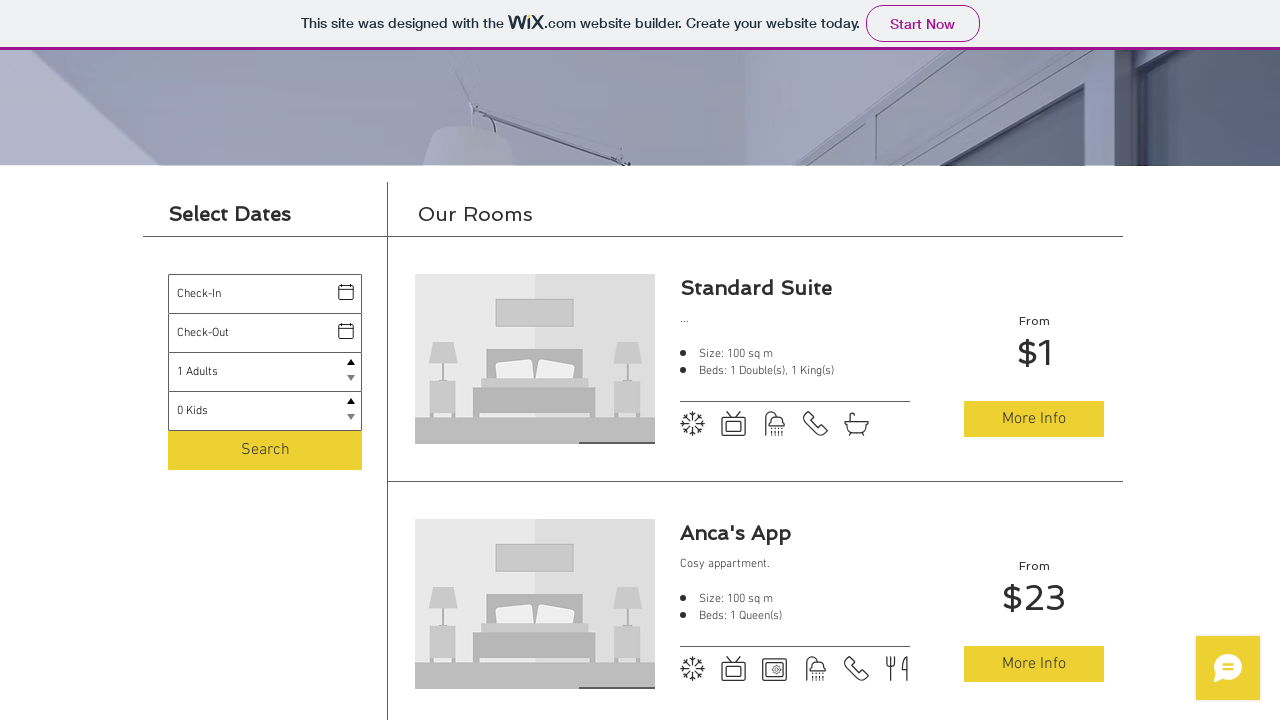

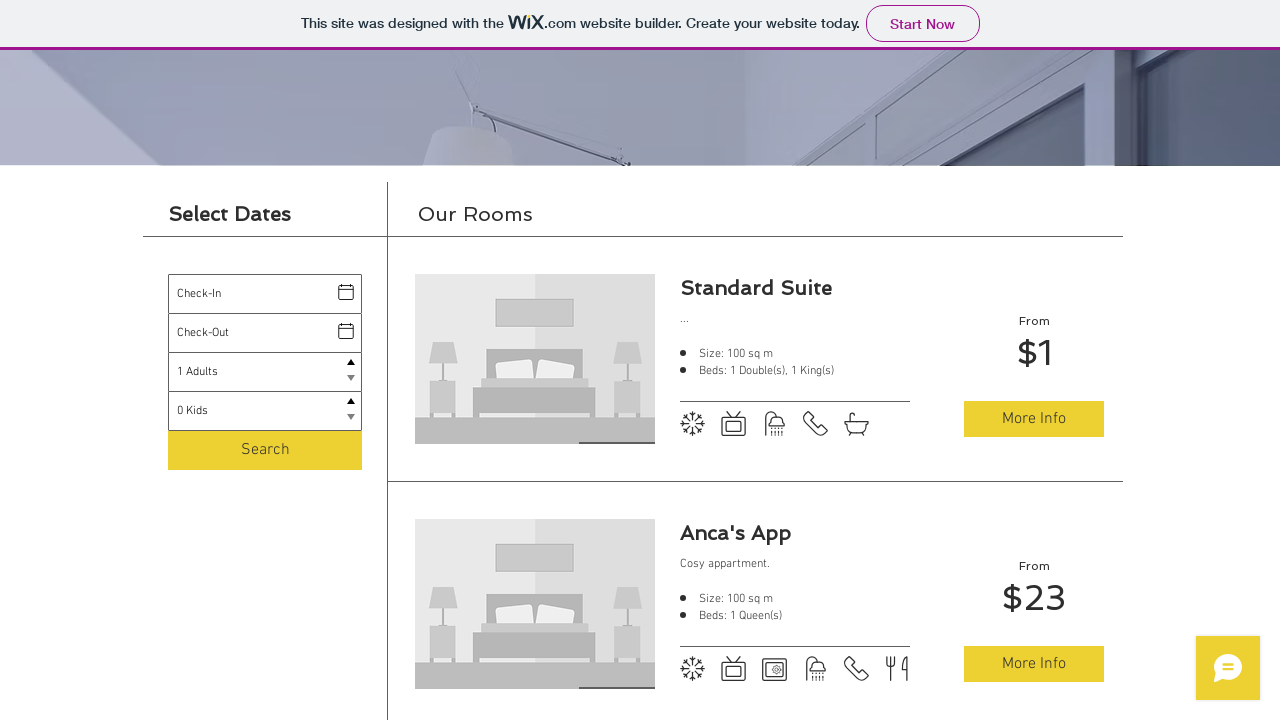